Tests clicking a link on the DemoQA links demo page by using partial link text matching to click a link containing "Bad" in its text

Starting URL: https://demoqa.com/links

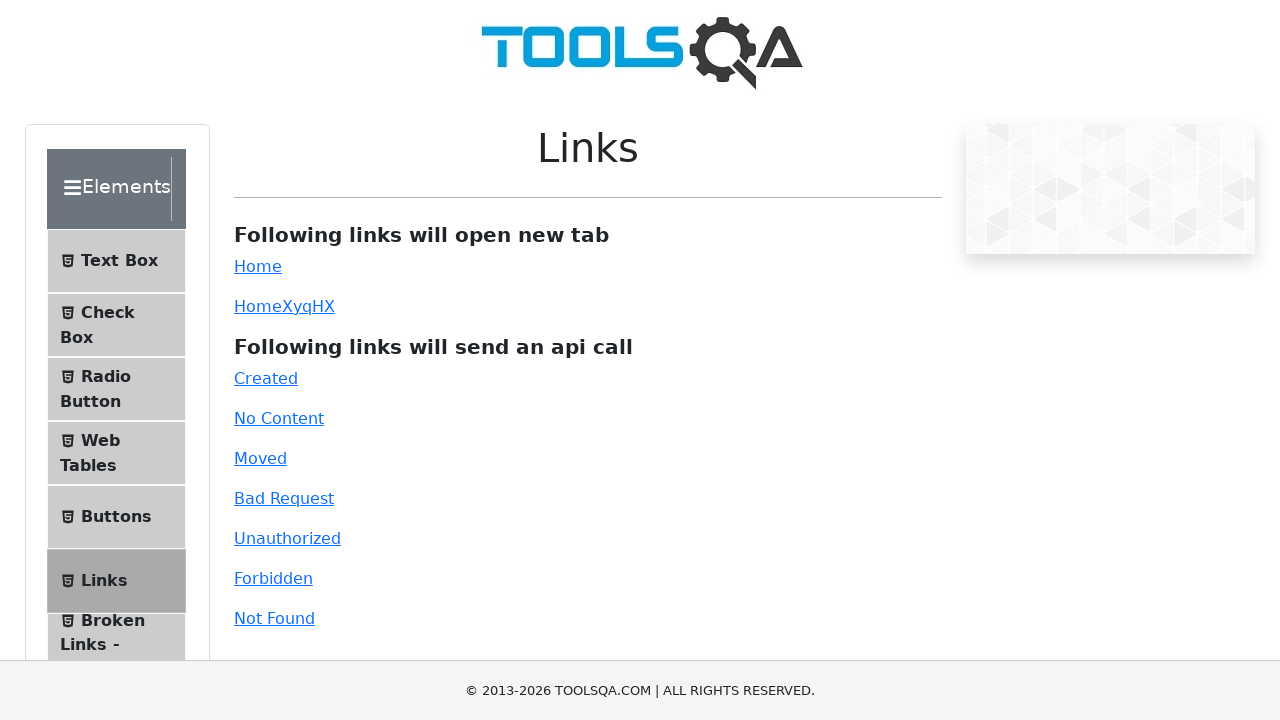

Clicked link containing 'Bad' text on DemoQA links page at (284, 498) on a:has-text('Bad')
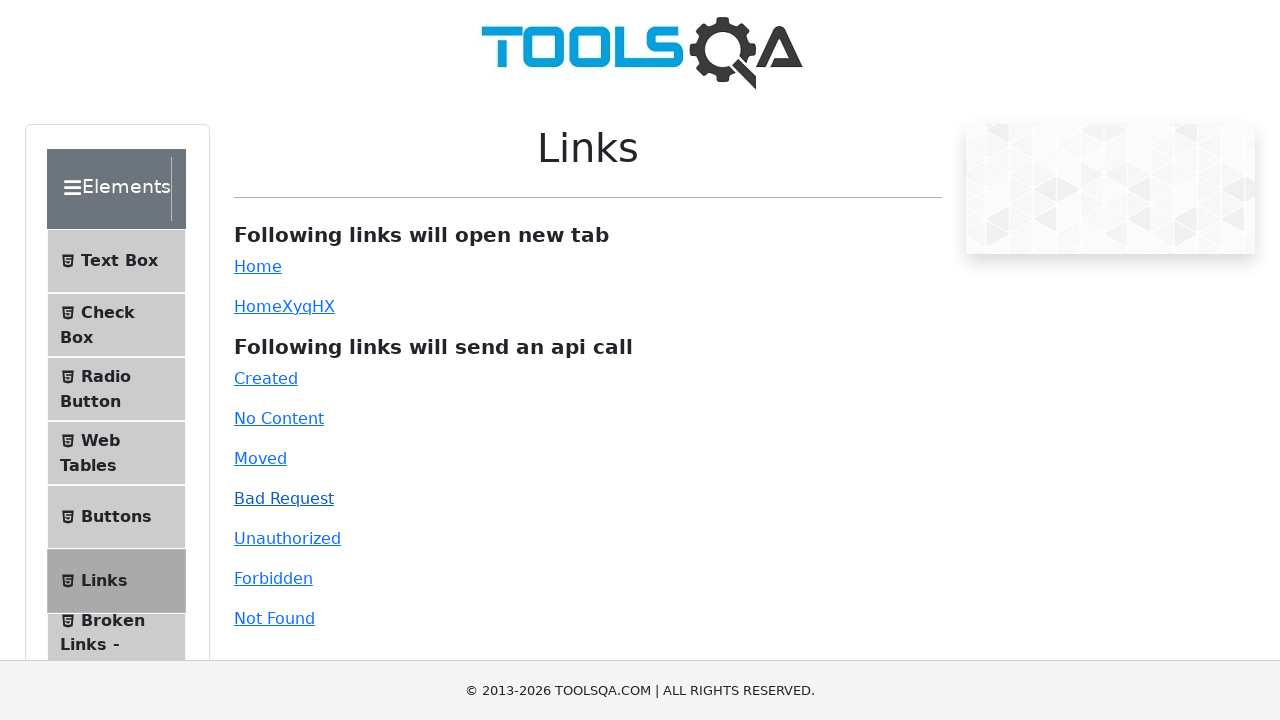

Waited for network idle after clicking Bad link
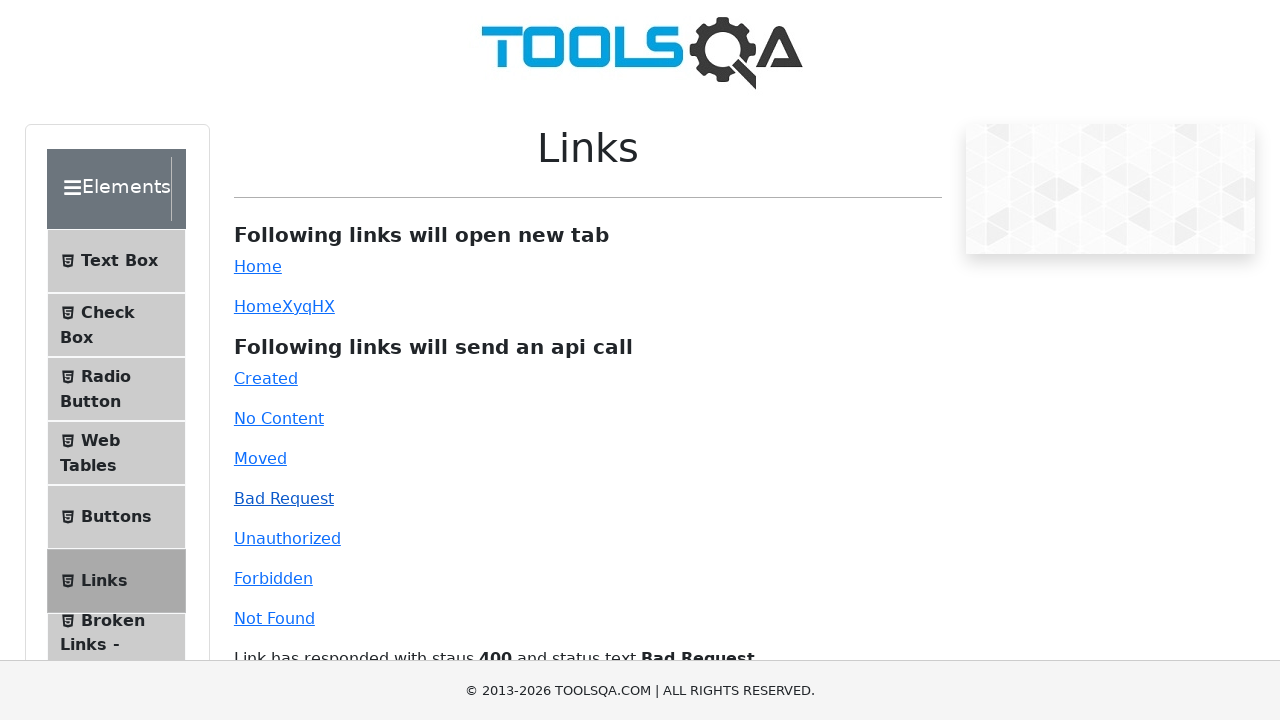

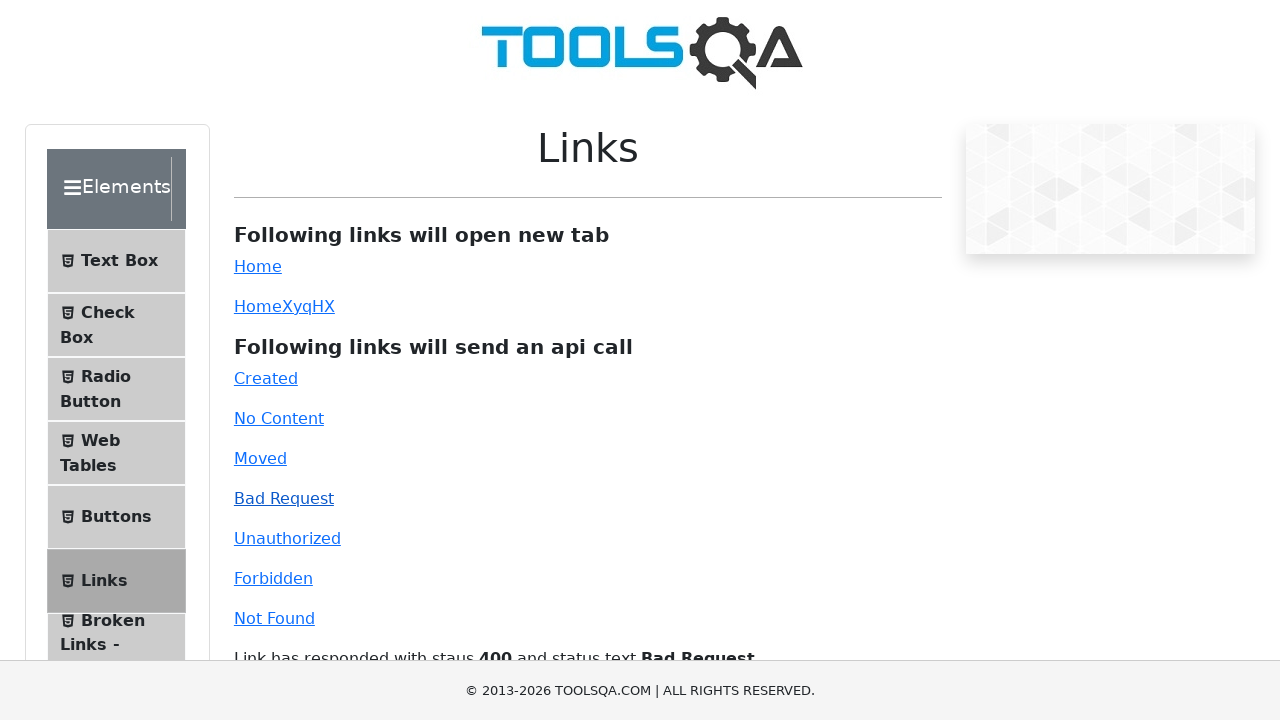